Tests JavaScript confirm dialog by clicking the second button, accepting and dismissing it to verify different result messages

Starting URL: https://the-internet.herokuapp.com/javascript_alerts

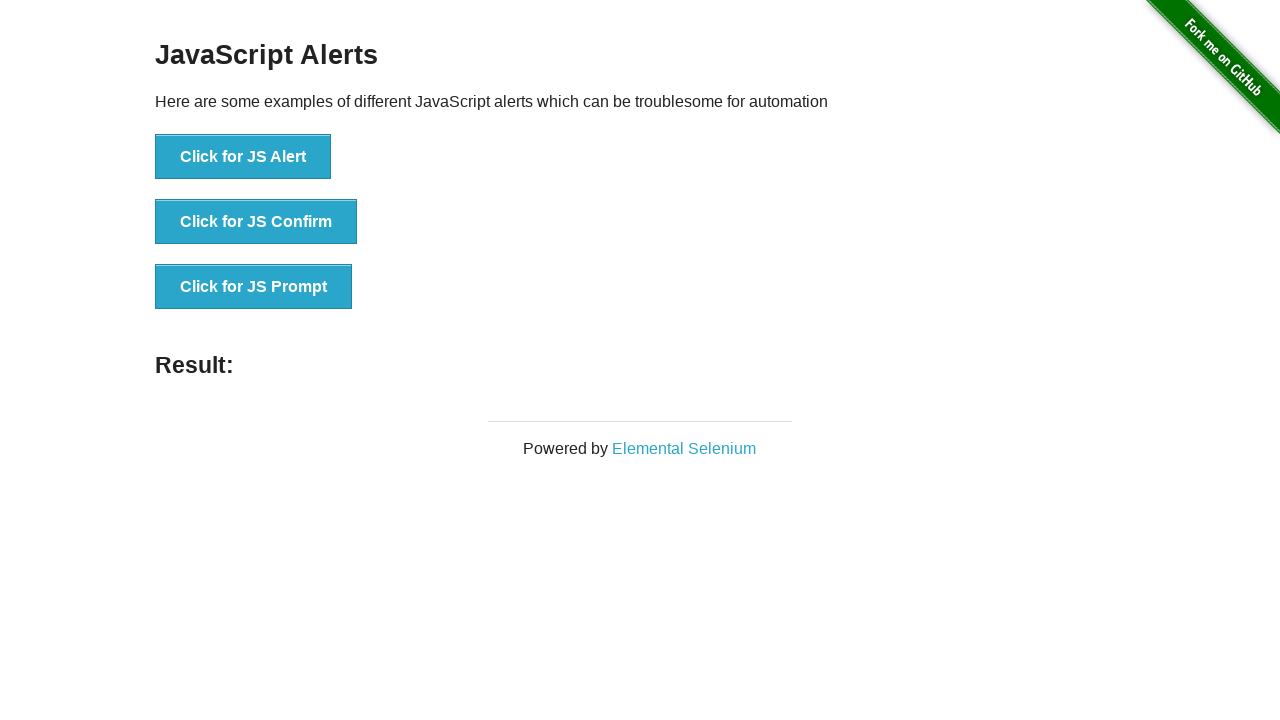

Clicked the second button to trigger confirm dialog at (256, 222) on #content > div > ul > li:nth-child(2) > button
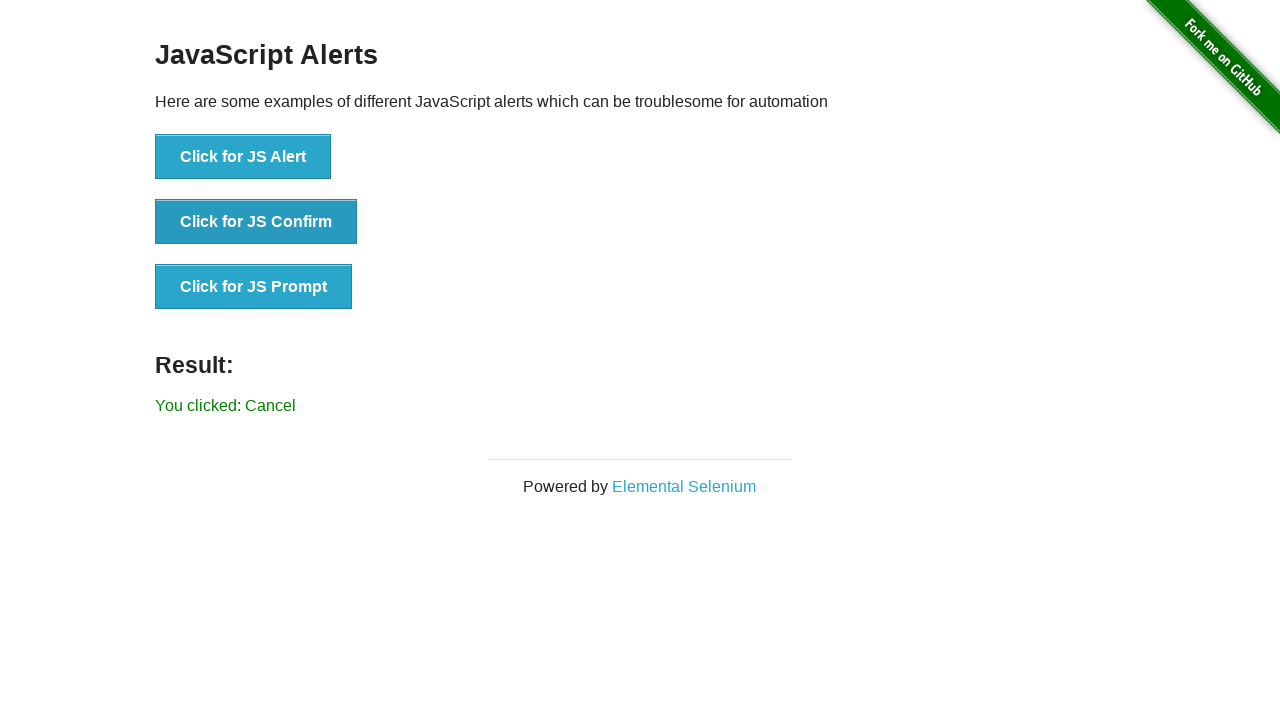

Set up dialog handler to accept the confirm dialog
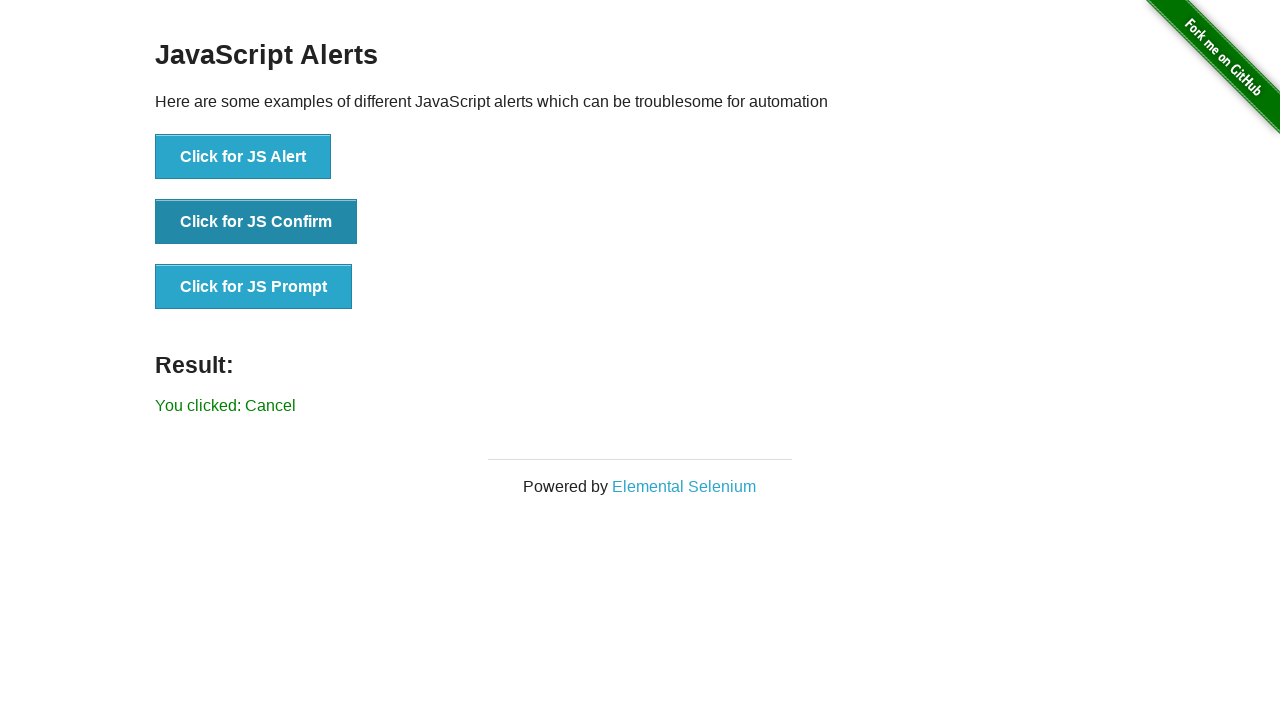

Waited for result message after accepting dialog
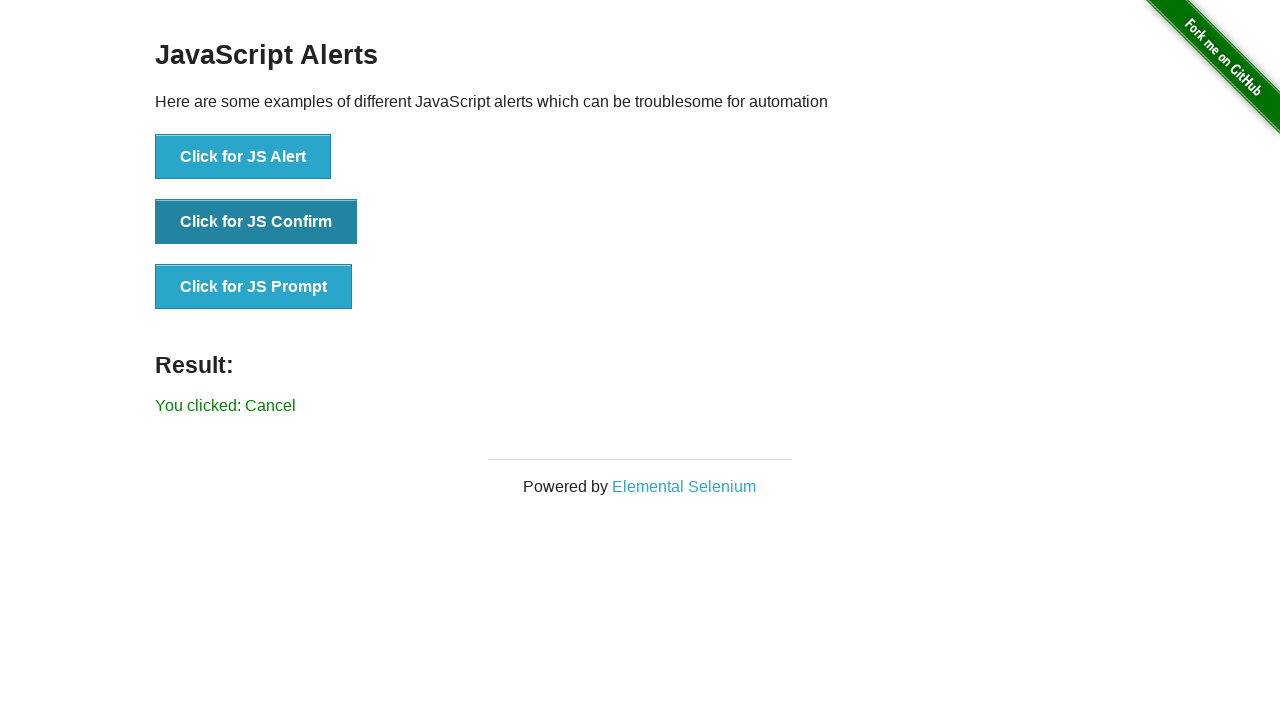

Clicked the second button again to trigger confirm dialog at (256, 222) on #content > div > ul > li:nth-child(2) > button
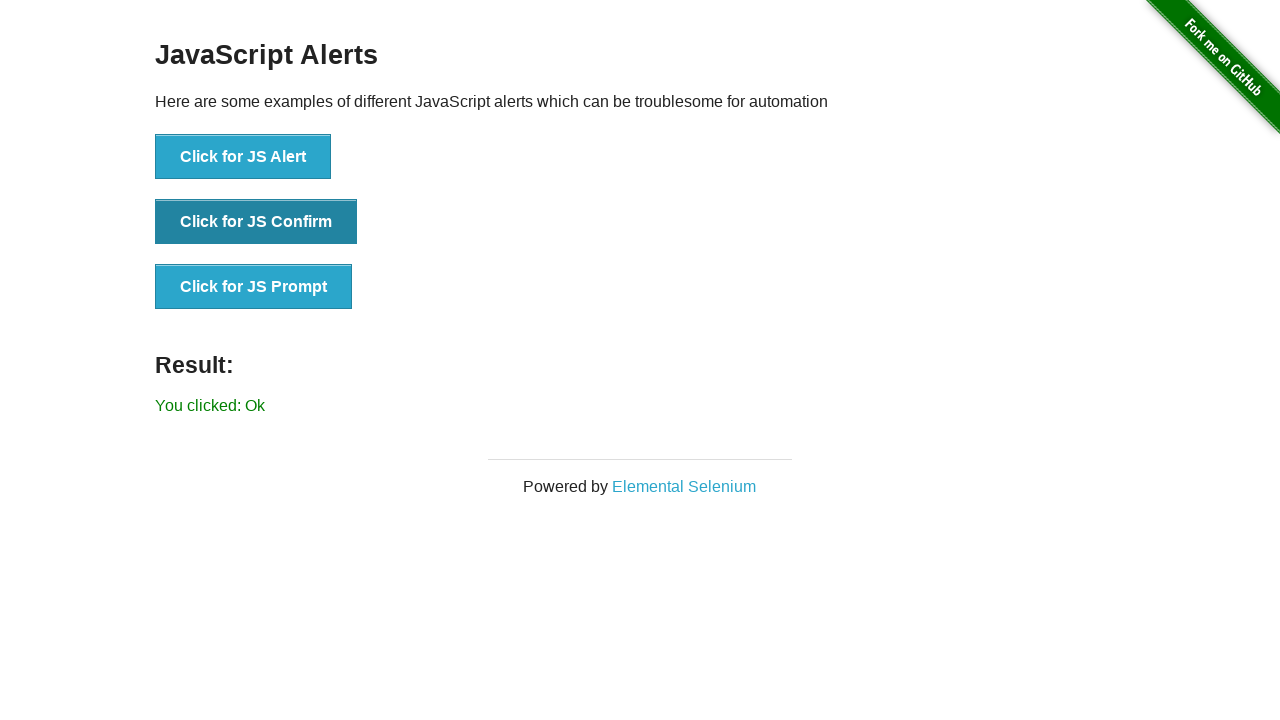

Set up dialog handler to dismiss the confirm dialog
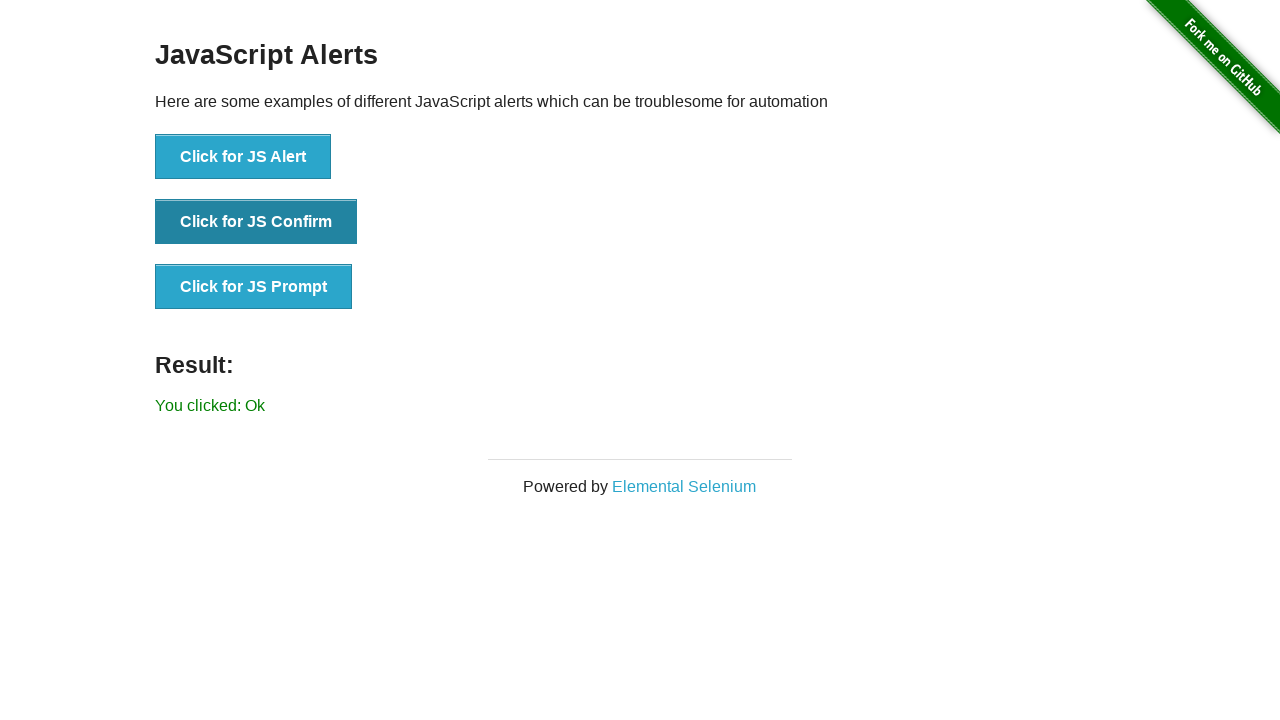

Waited for result message after dismissing dialog
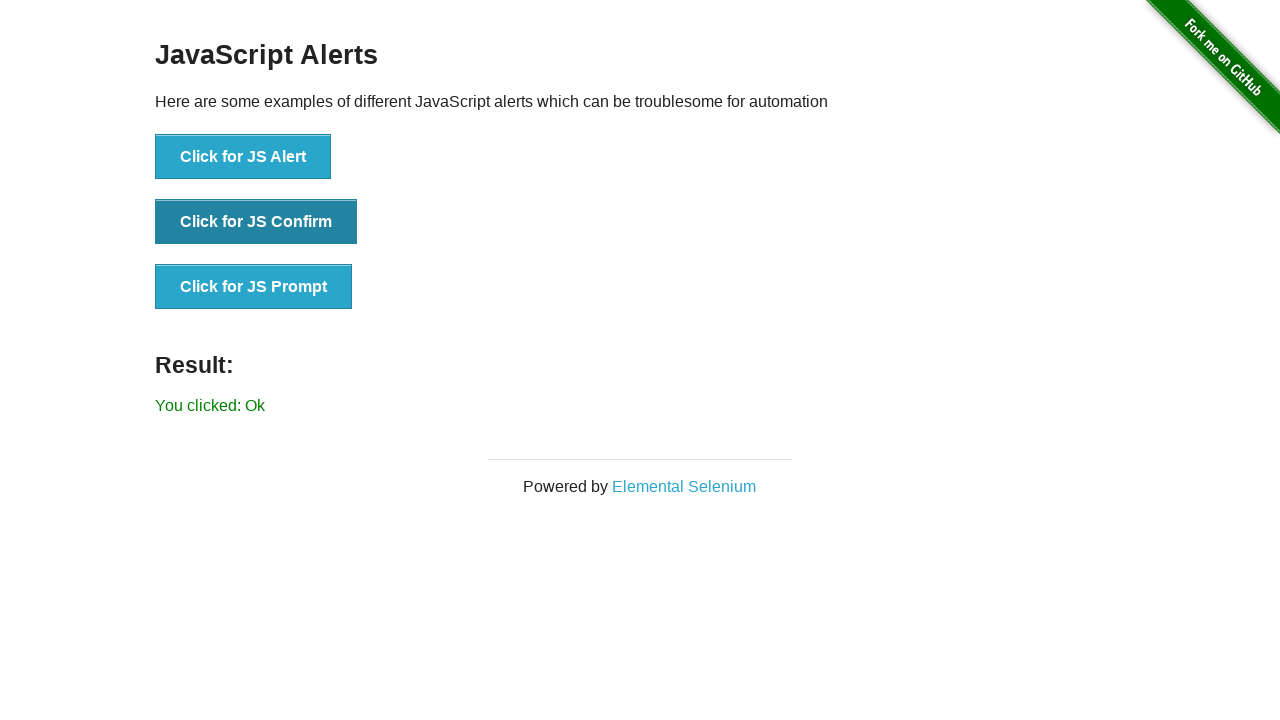

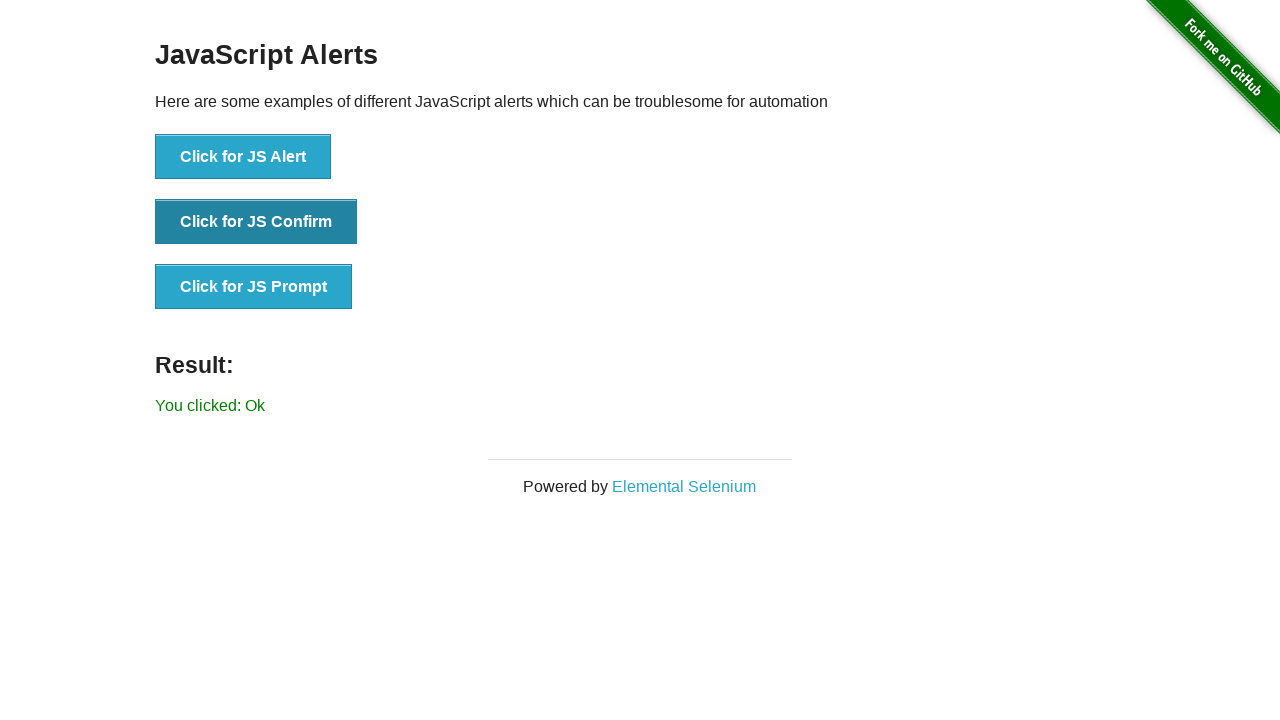